Tests drag and drop functionality on jQuery UI's droppable demo page by dragging an element onto a drop target within an iframe

Starting URL: https://jqueryui.com/droppable/

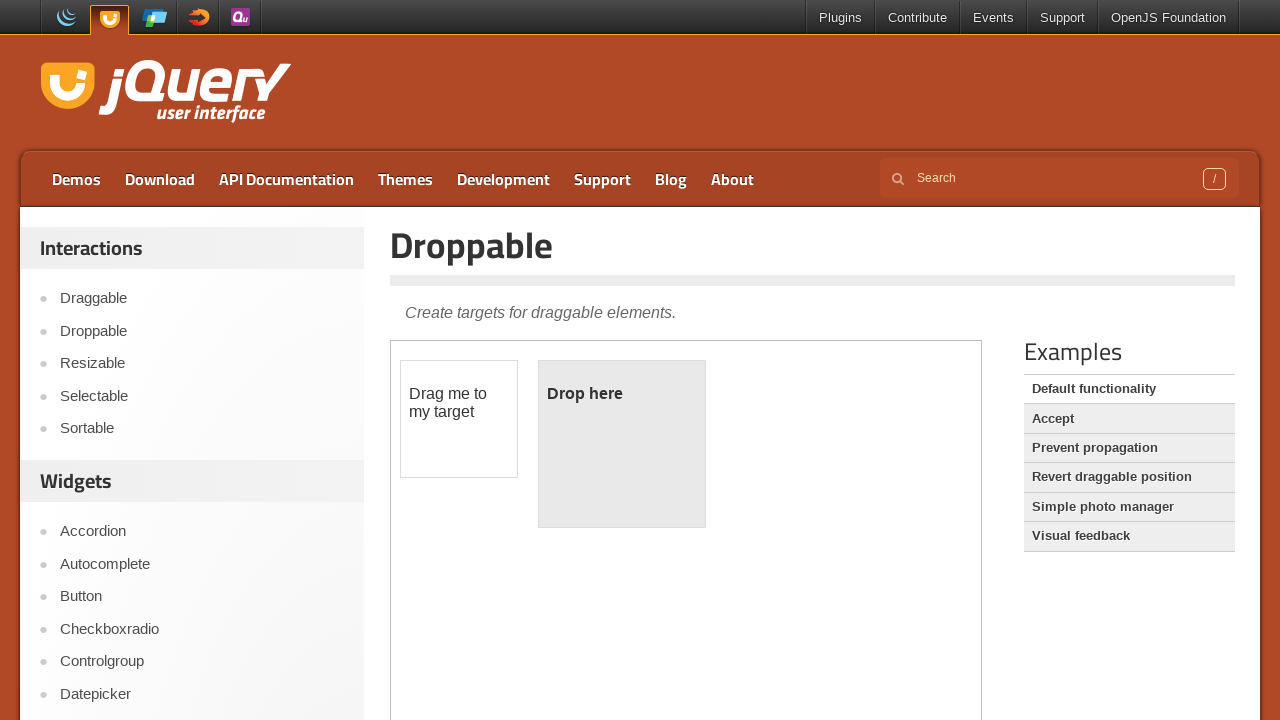

Located iframe containing drag and drop elements
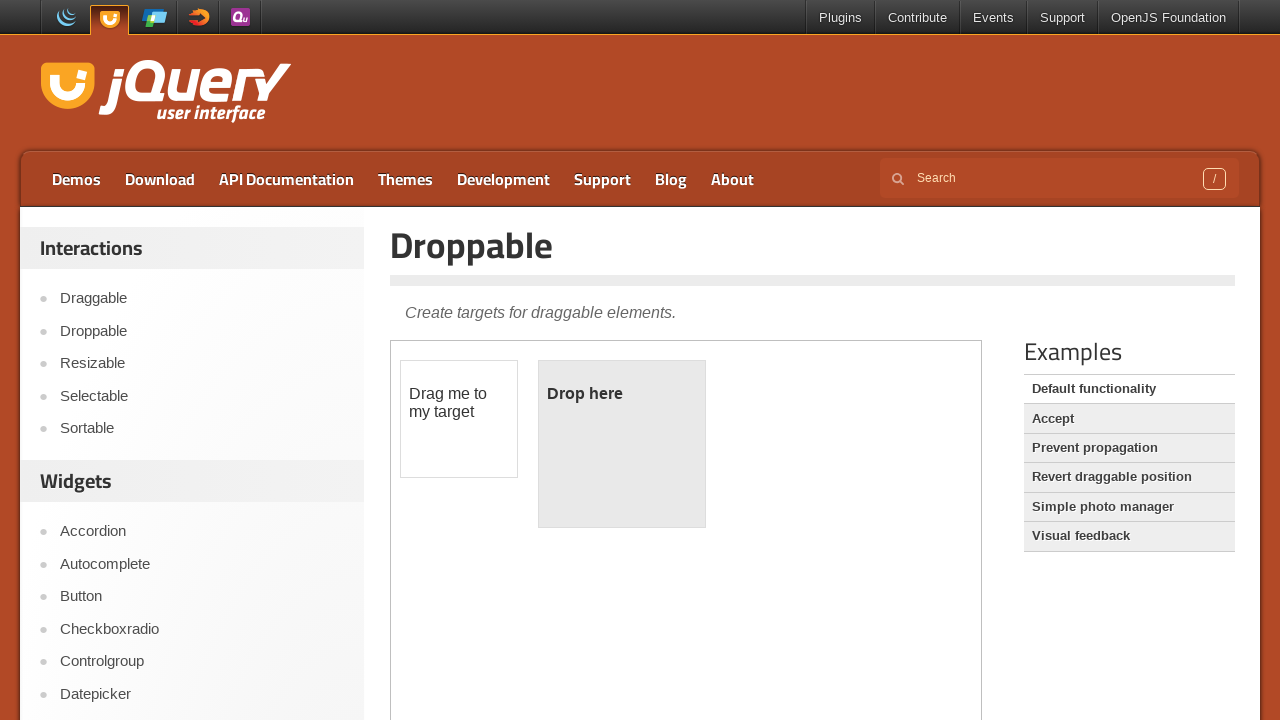

Draggable element became visible
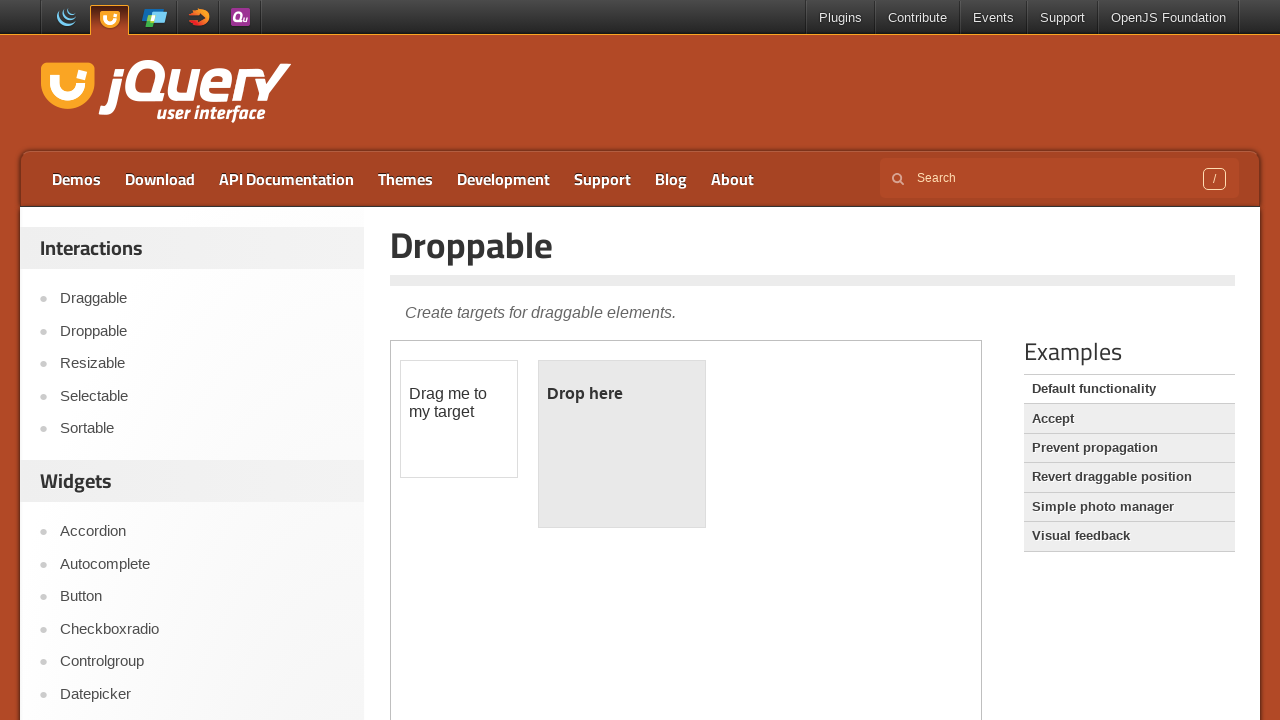

Located draggable source element
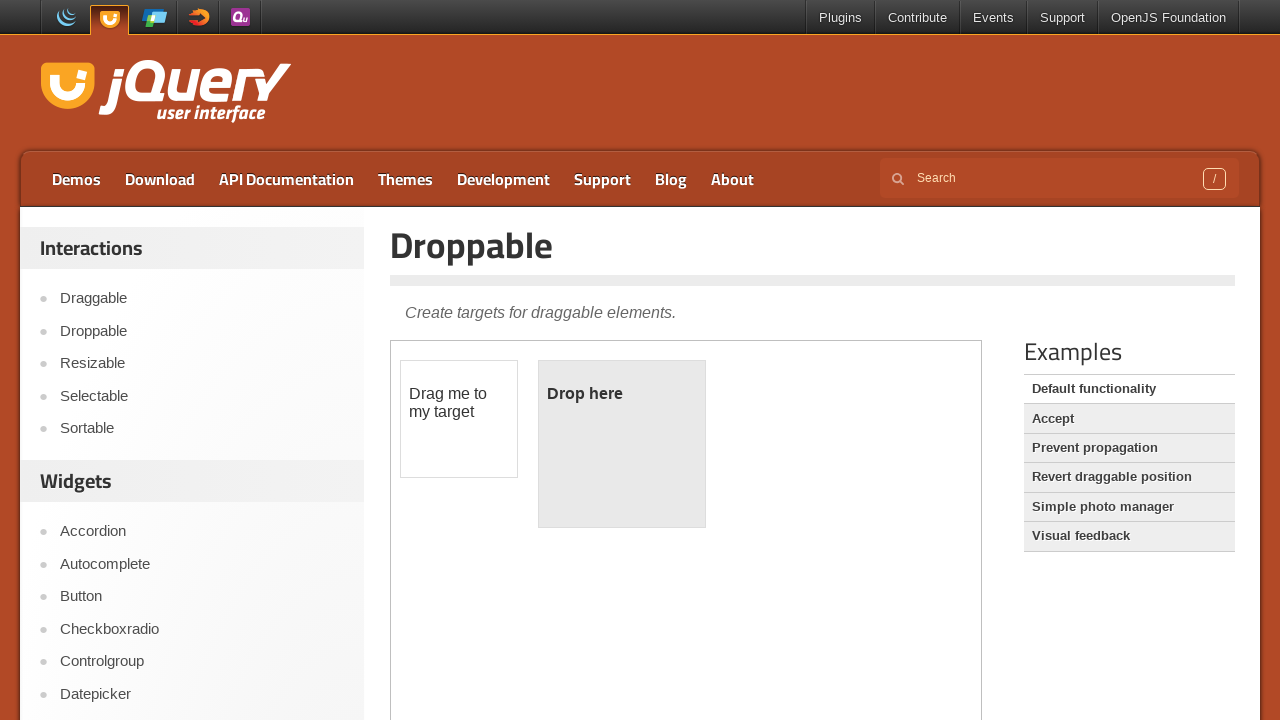

Located drop target element
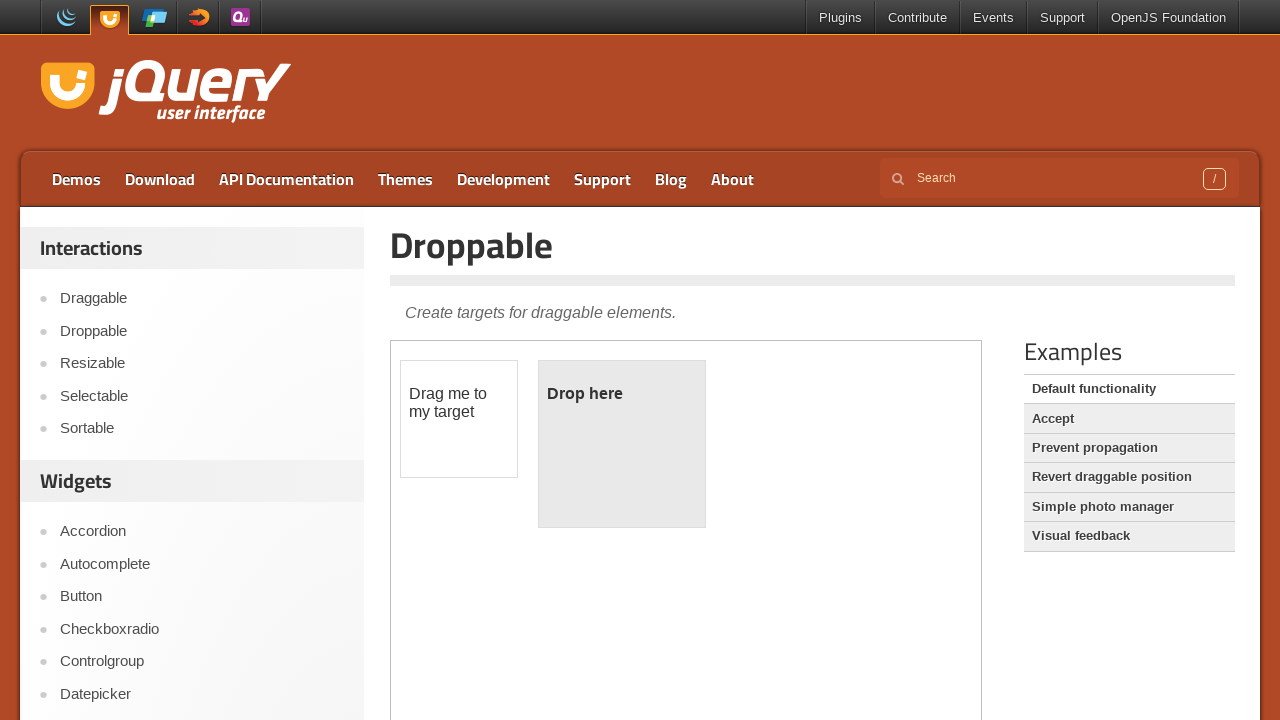

Dragged source element onto drop target at (622, 444)
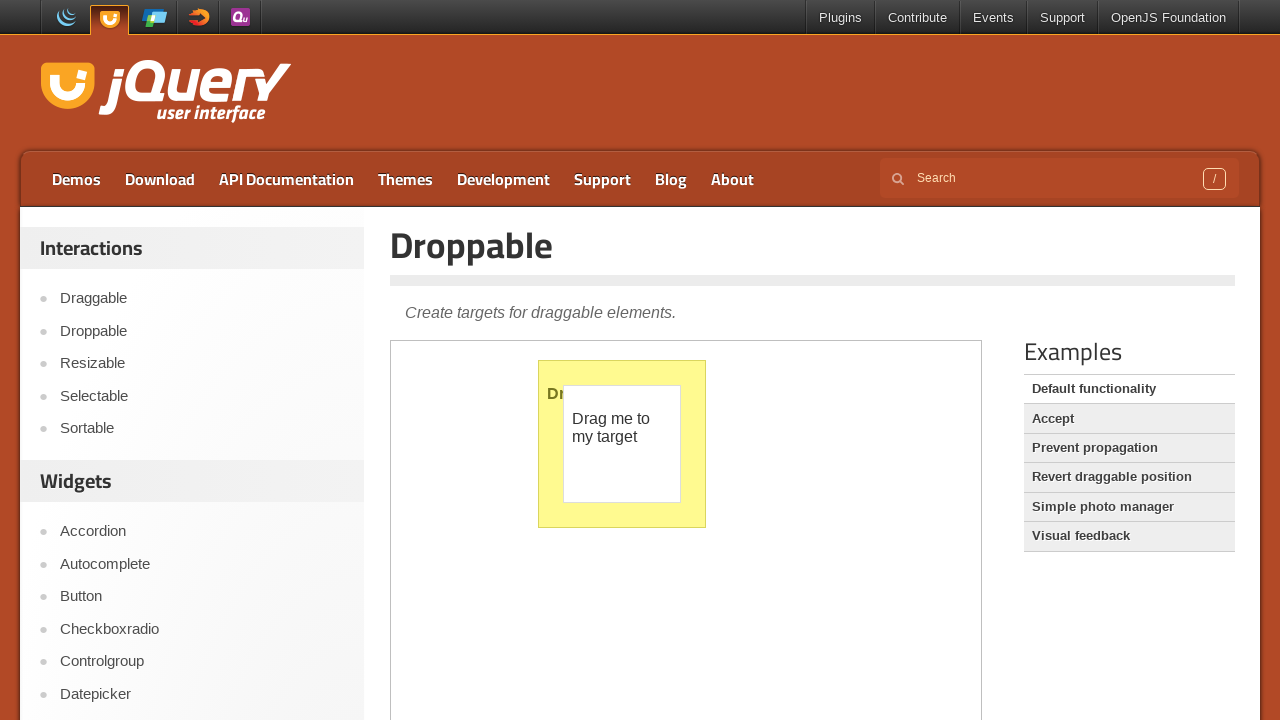

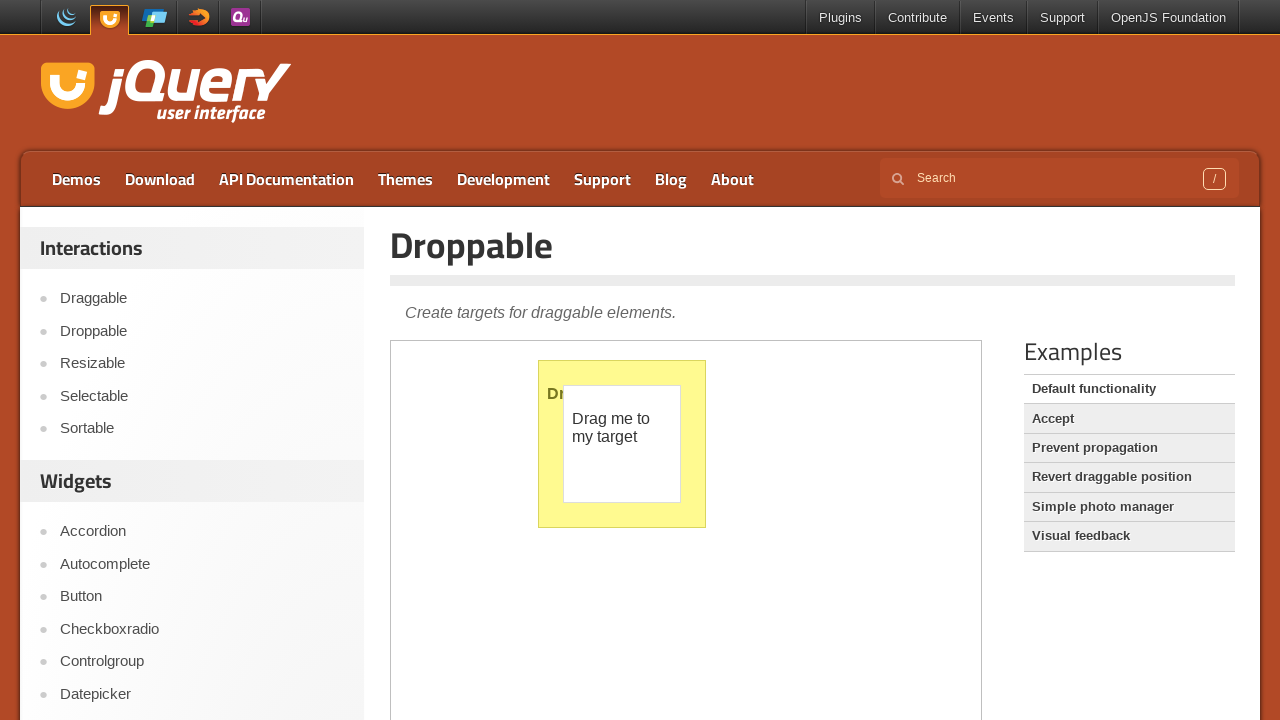